Validates that clicking the 'Click Me' button displays the dynamic click confirmation message

Starting URL: https://demoqa.com/buttons/

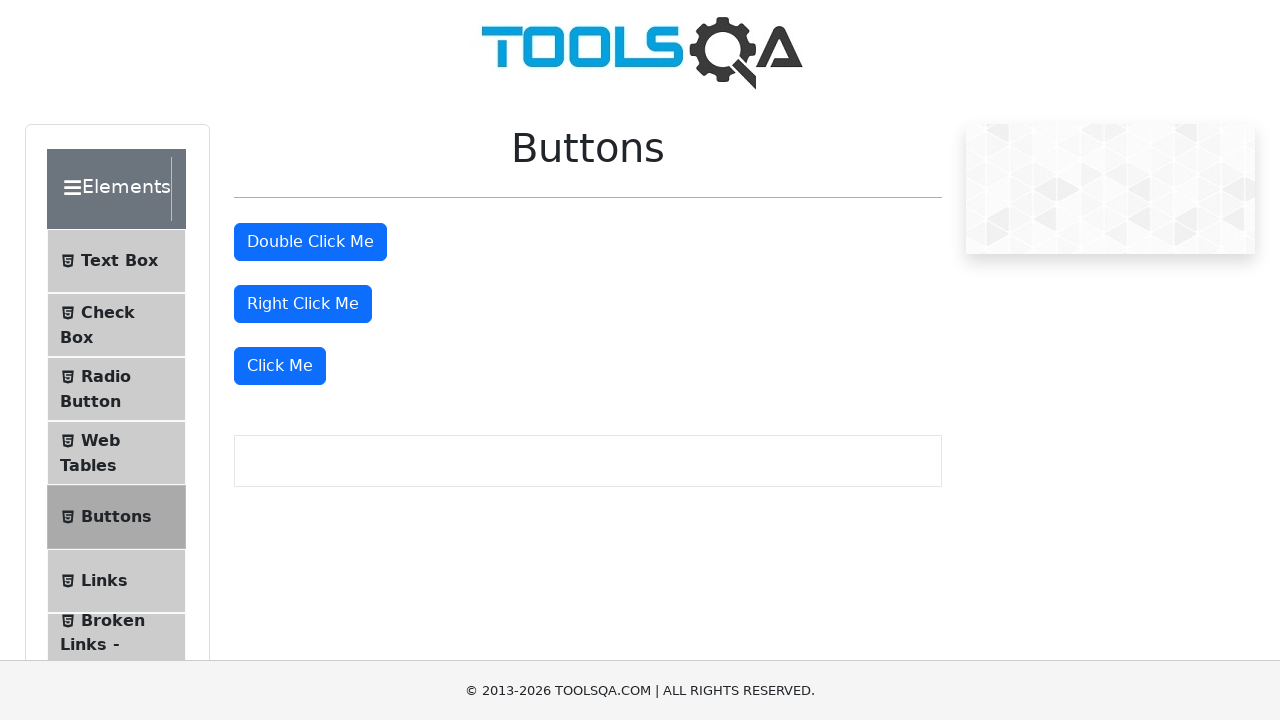

Waited for primary button to be visible
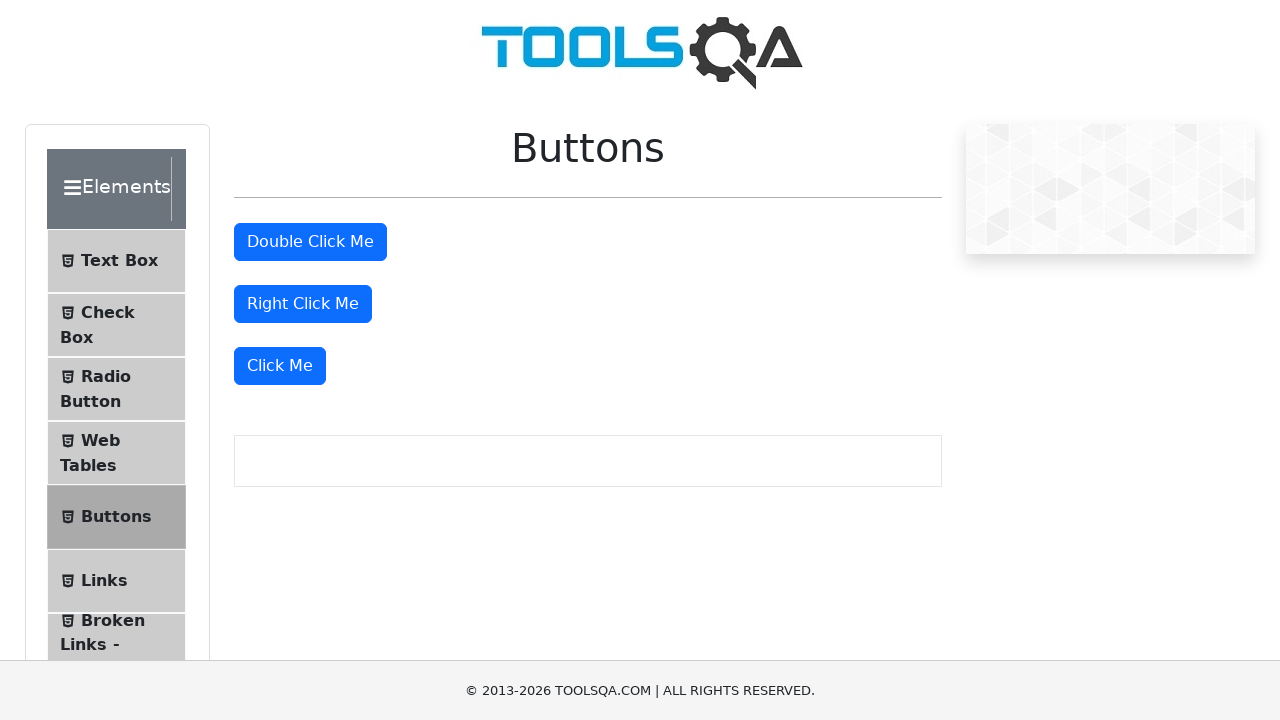

Clicked the 'Click Me' button at (280, 366) on xpath=//button[text()='Click Me']
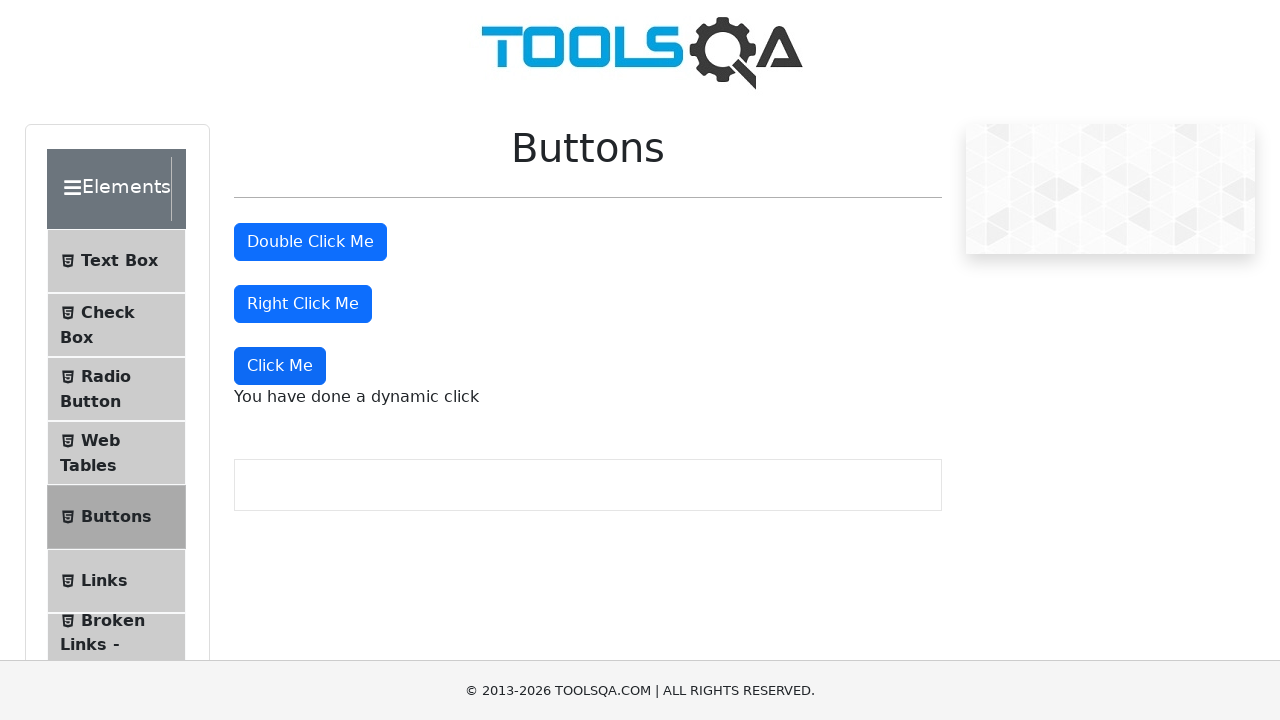

Located the dynamic click message element
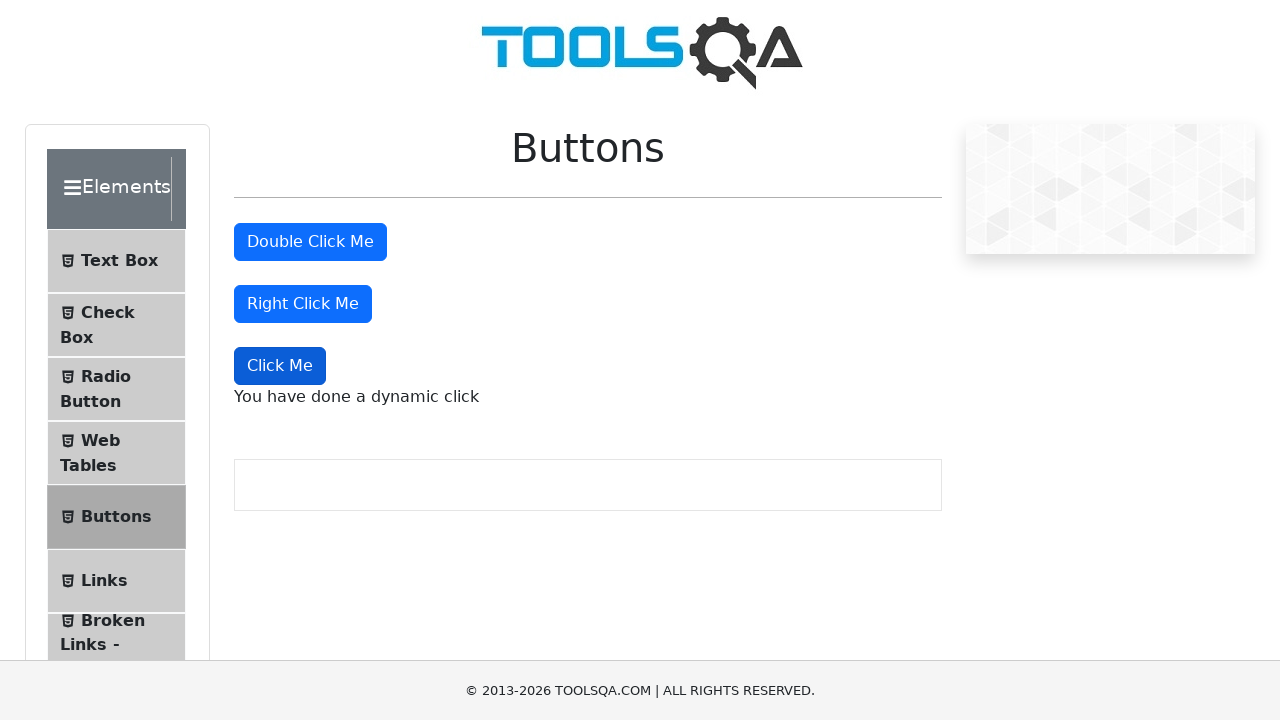

Verified dynamic click confirmation message is displayed
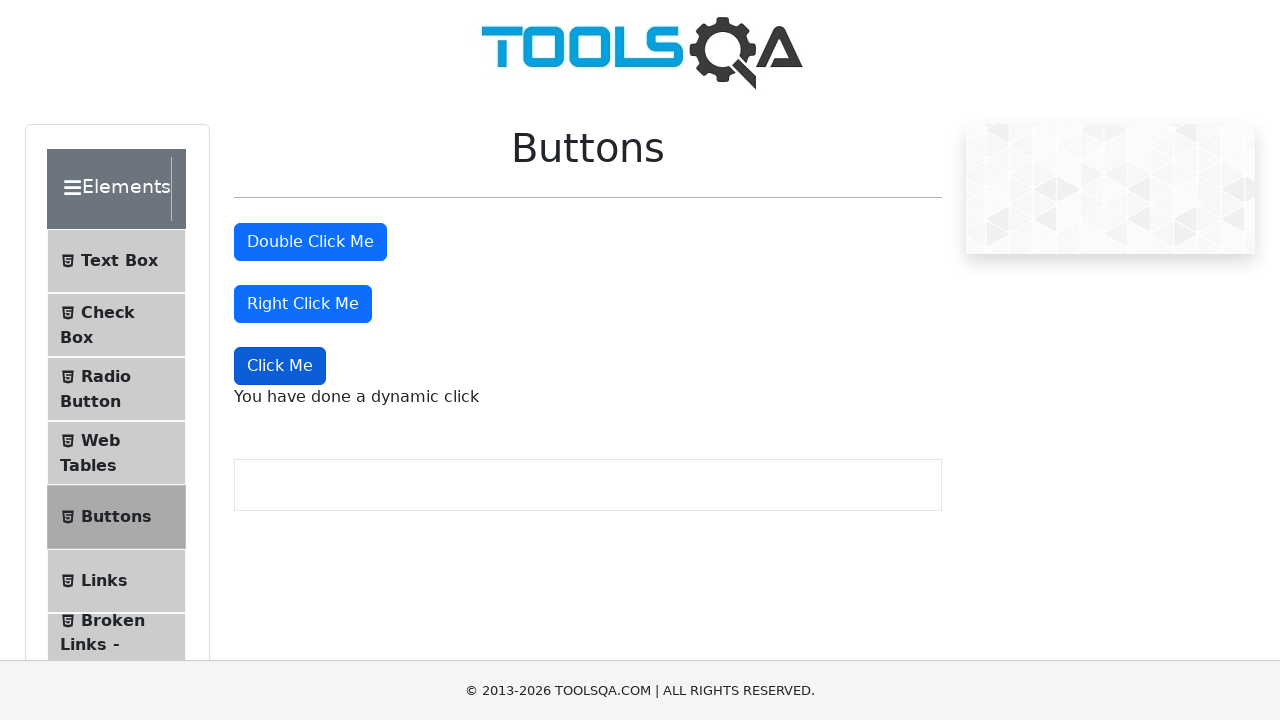

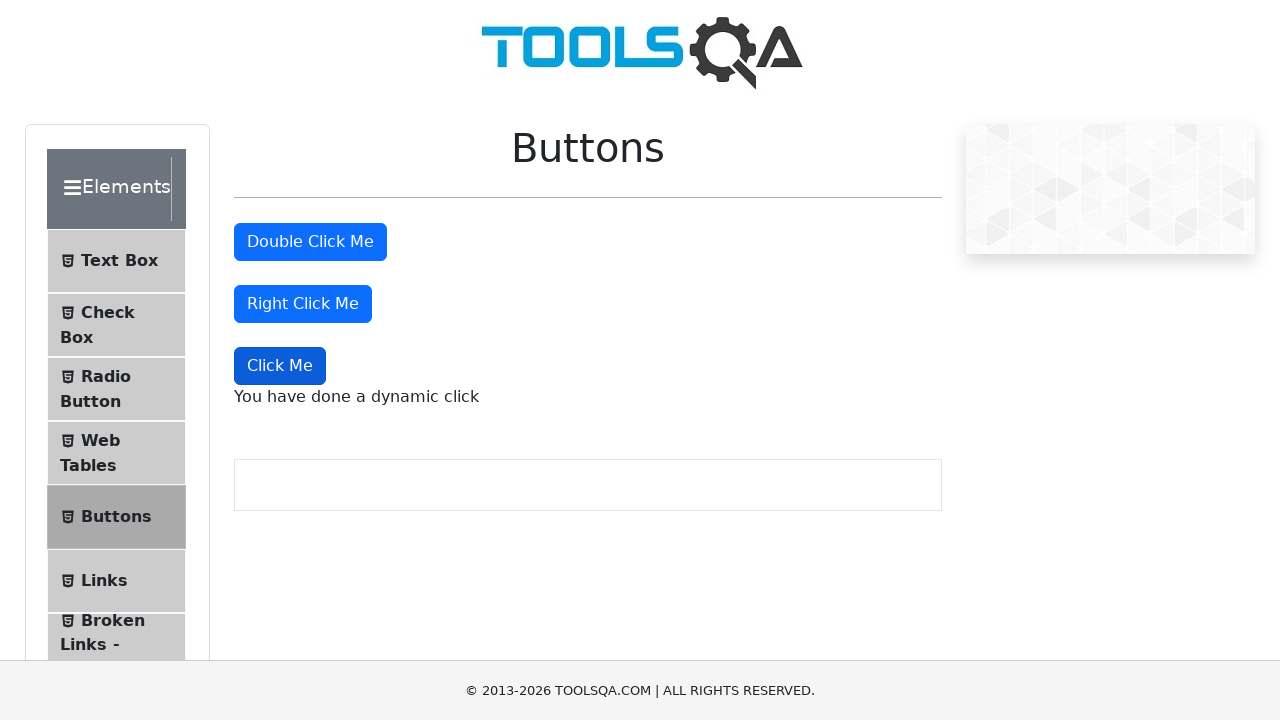